Tests a practice form by filling in personal details (name, email, password), selecting gender from dropdown, entering birthdate, and submitting the form.

Starting URL: https://rahulshettyacademy.com/angularpractice/

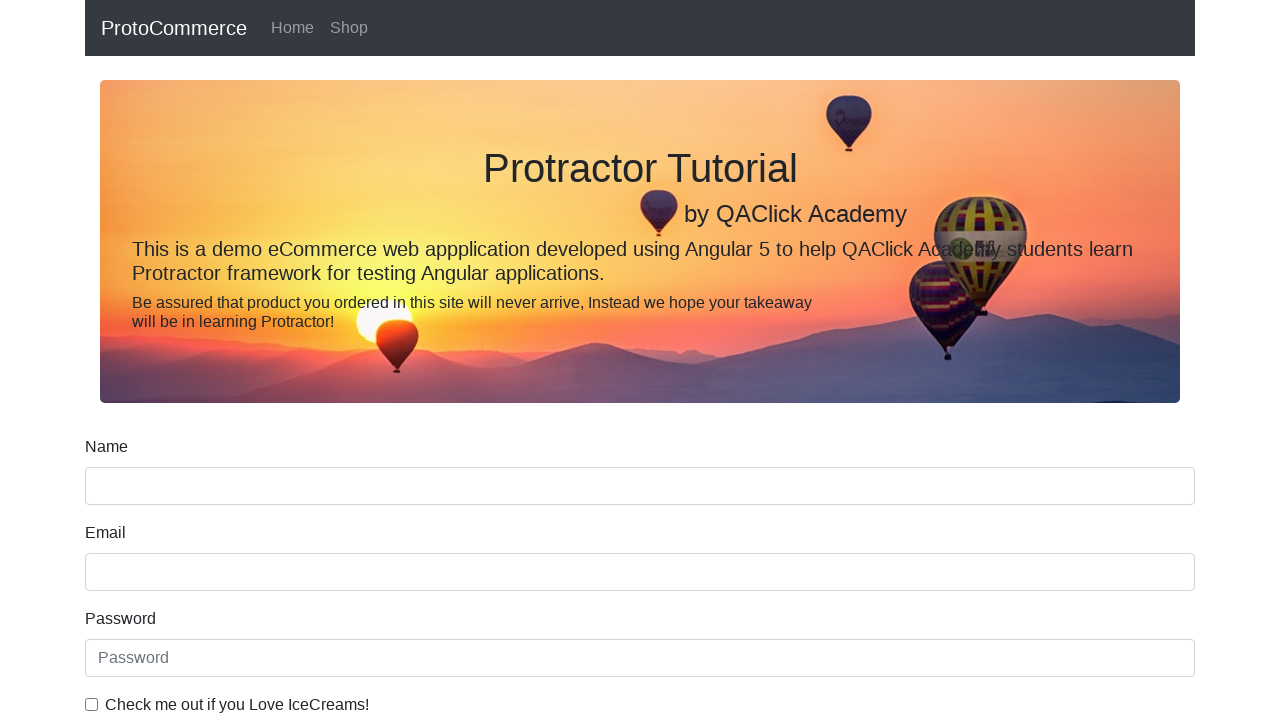

Filled name field with 'Chethan Dana' on xpath=(//input[@name='name'])[1]
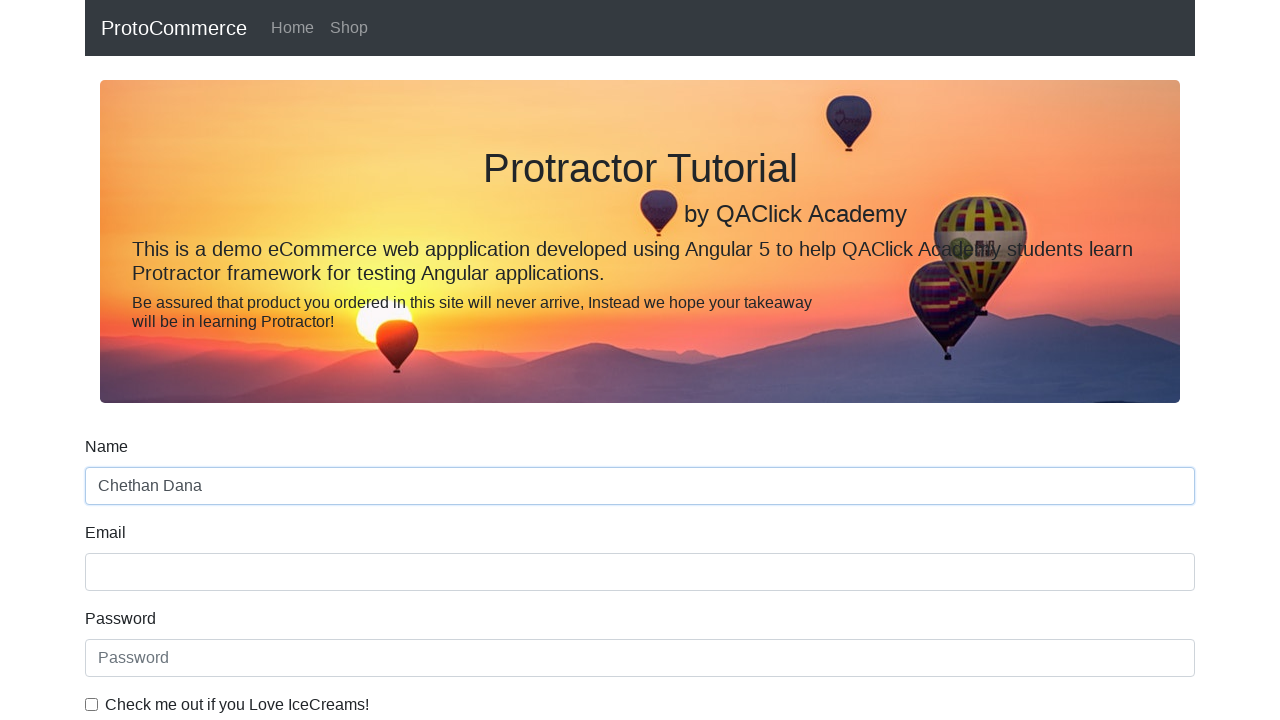

Filled email field with 'Chethandana767@gmail.com' on input[name='email']
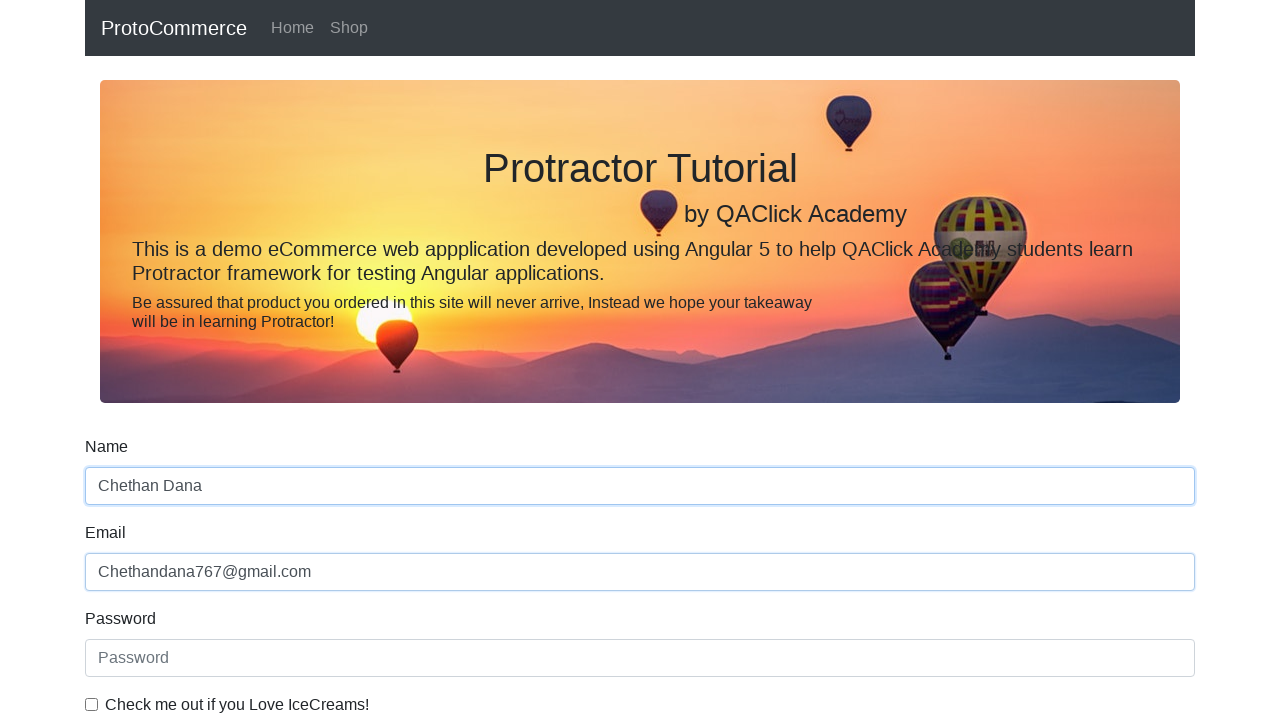

Filled password field with 'Chethan@23' on #exampleInputPassword1
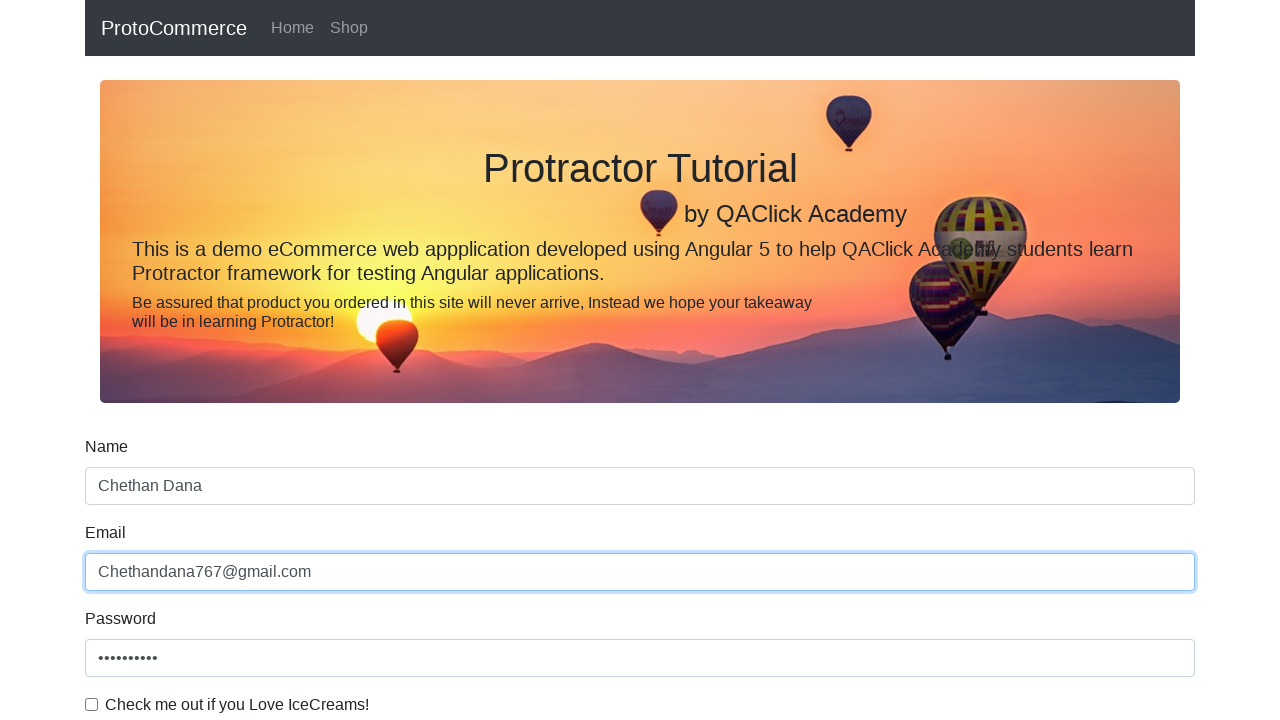

Clicked checkbox to agree with terms at (92, 704) on #exampleCheck1
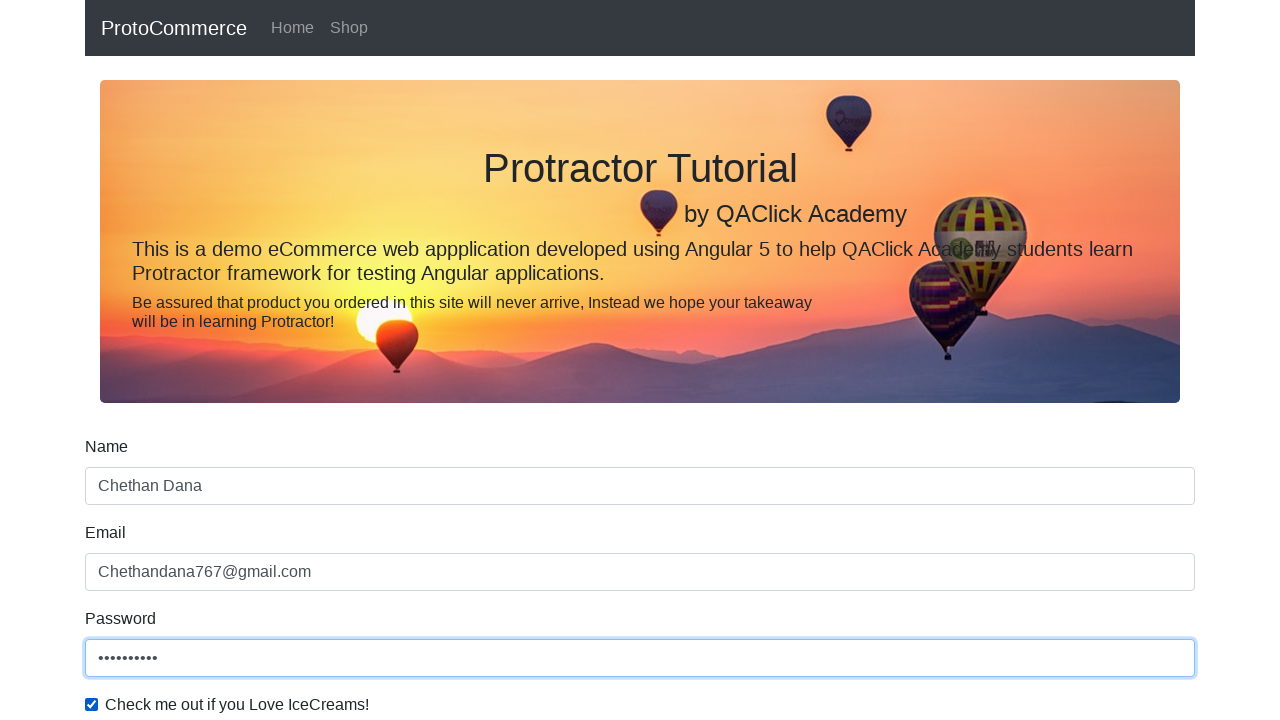

Selected 'Female' from gender dropdown on #exampleFormControlSelect1
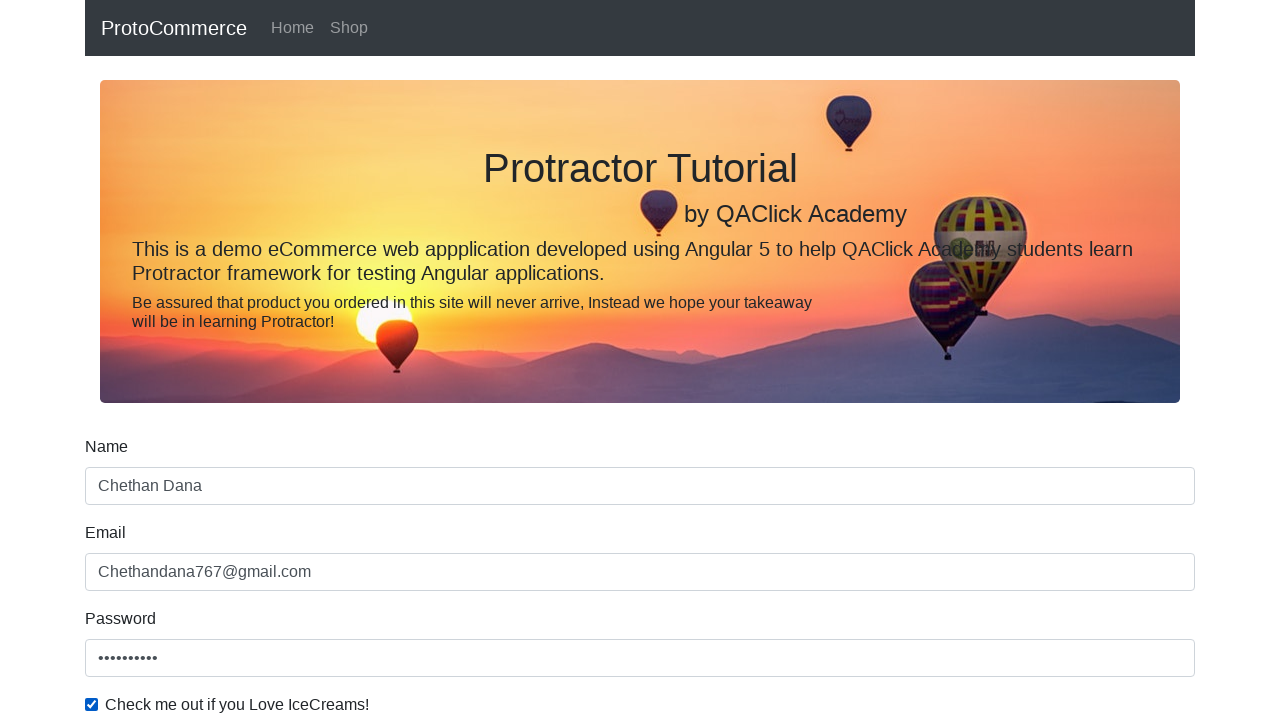

Filled birthday field with '1998-11-03' on input[name='bday']
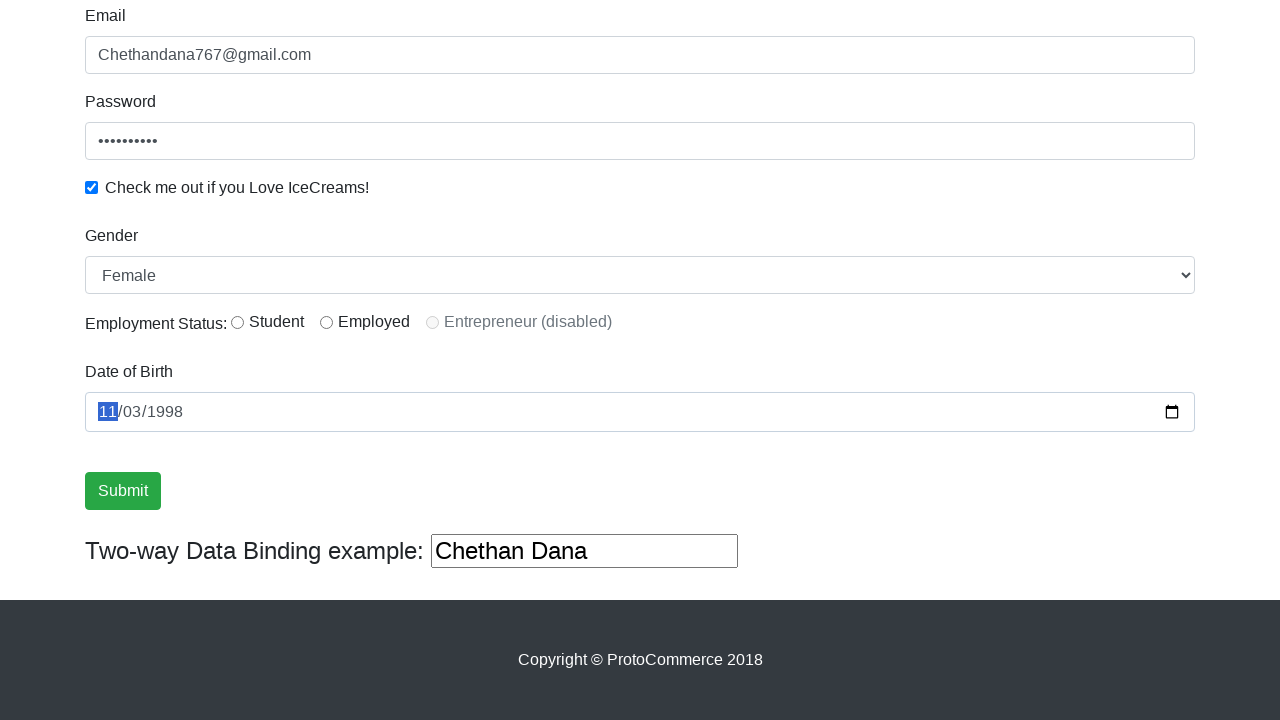

Clicked submit button to submit the form at (123, 491) on .btn-success
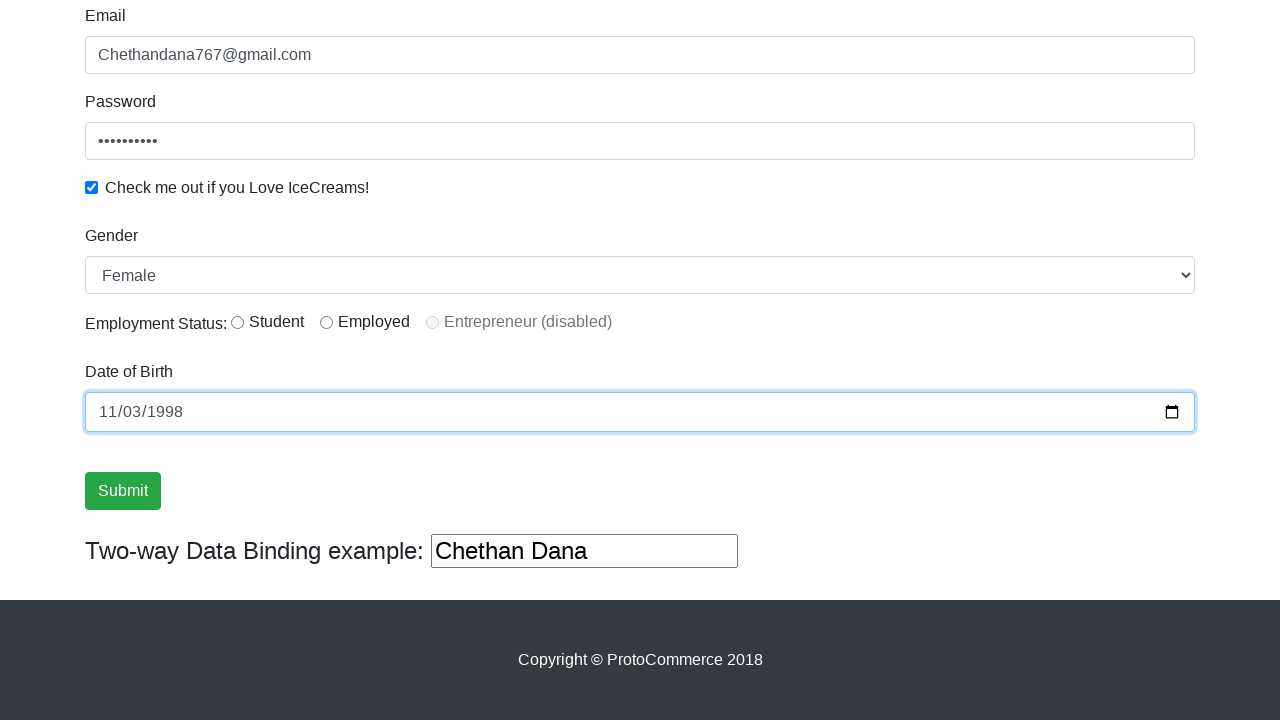

Waited 2 seconds for form submission to complete
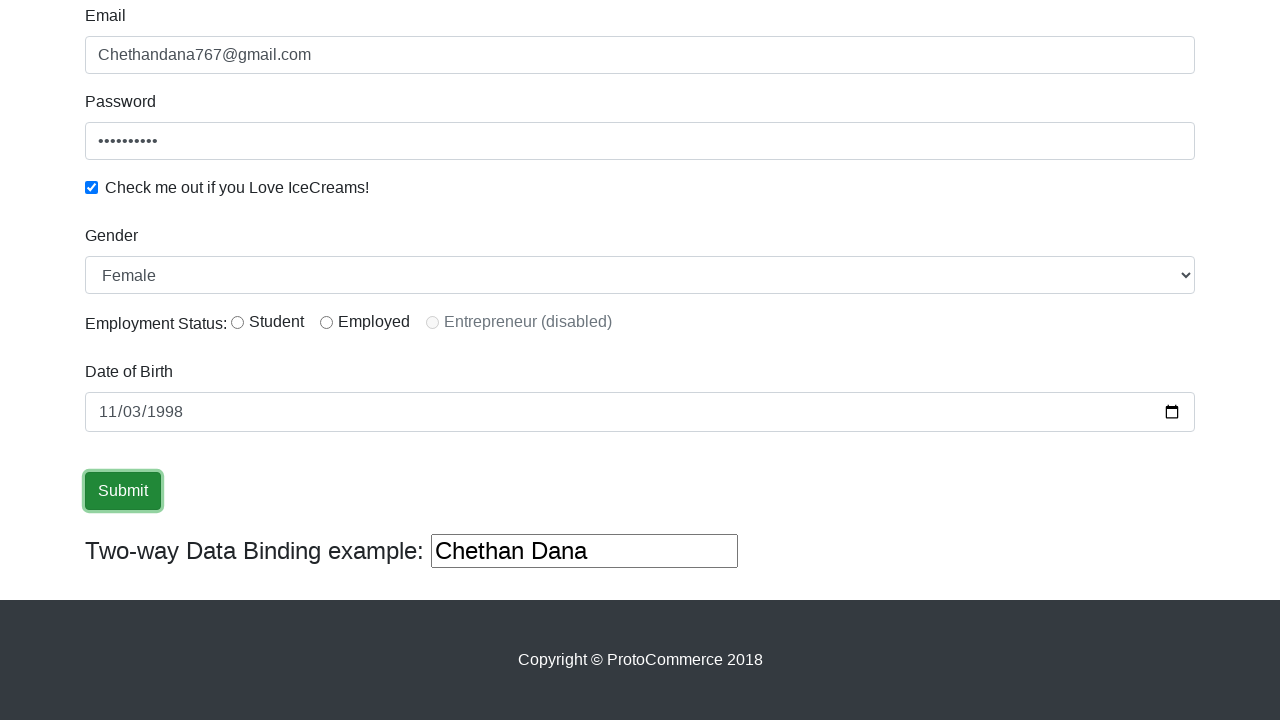

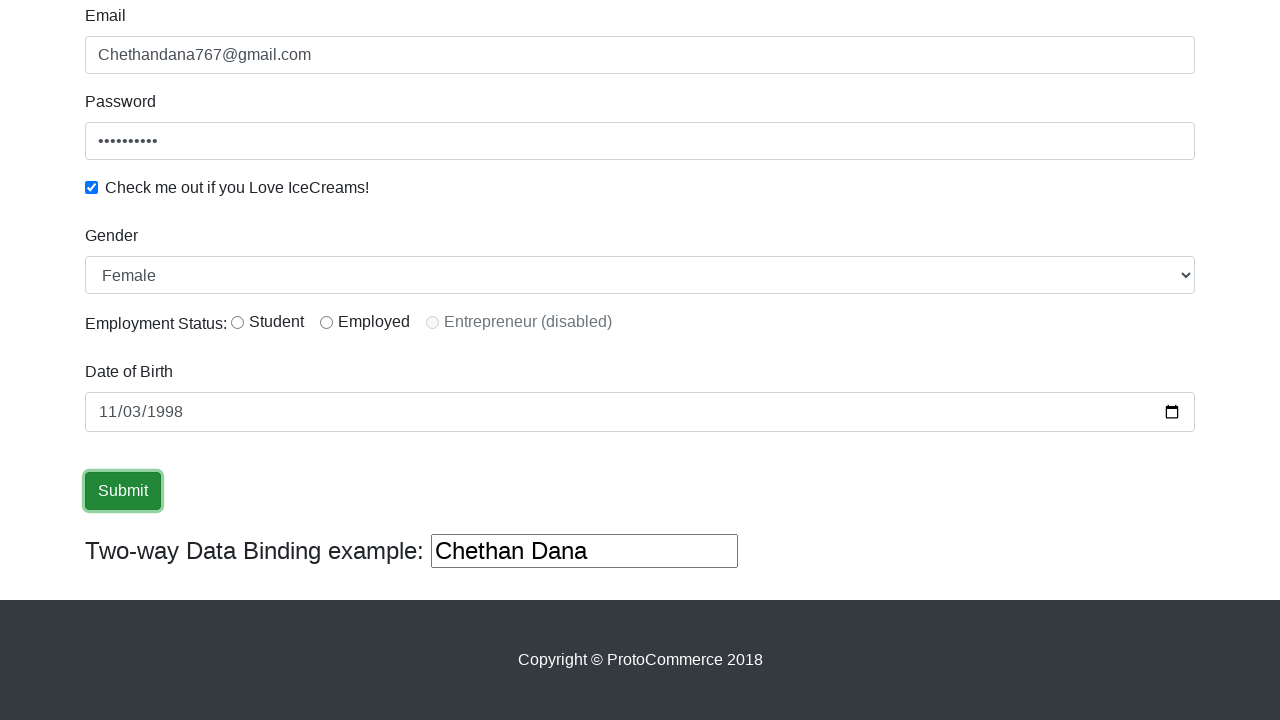